Tests JavaScript alert handling functionality by interacting with accept, confirm, and prompt dialogs - accepting alerts, dismissing confirmations, and entering text into prompts.

Starting URL: https://letcode.in/alert

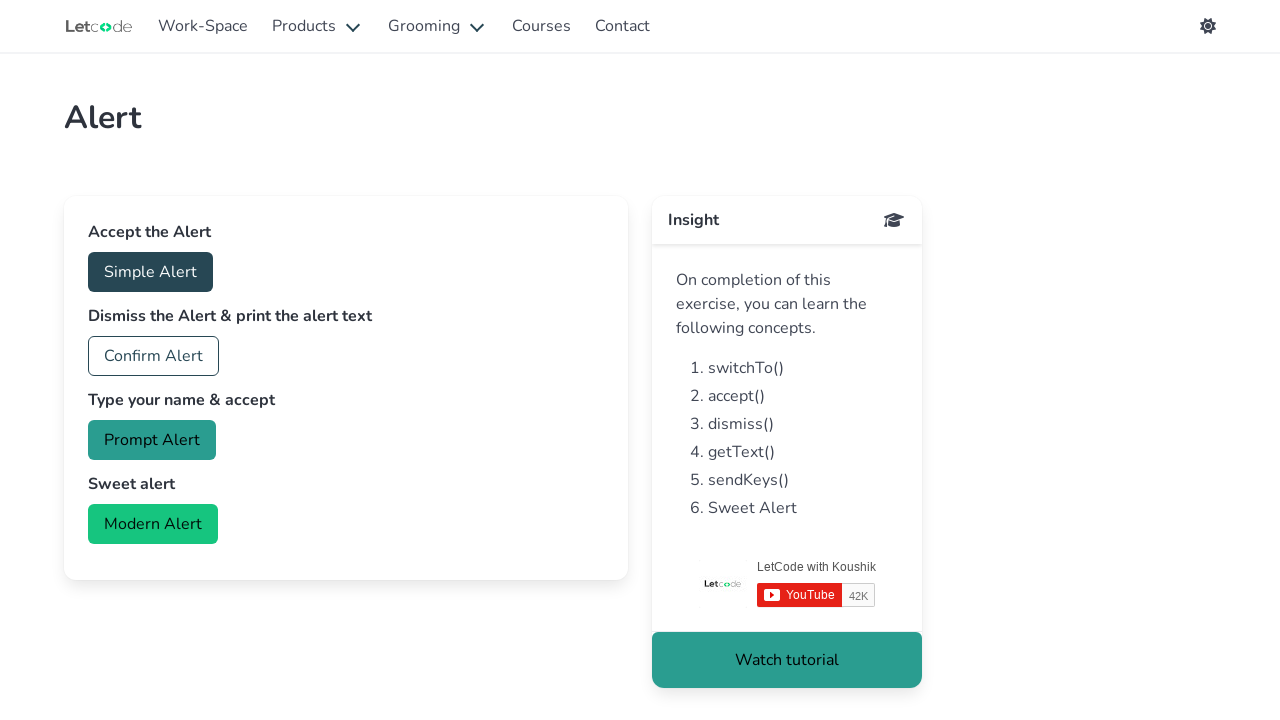

Clicked button to trigger simple alert dialog at (150, 272) on #accept
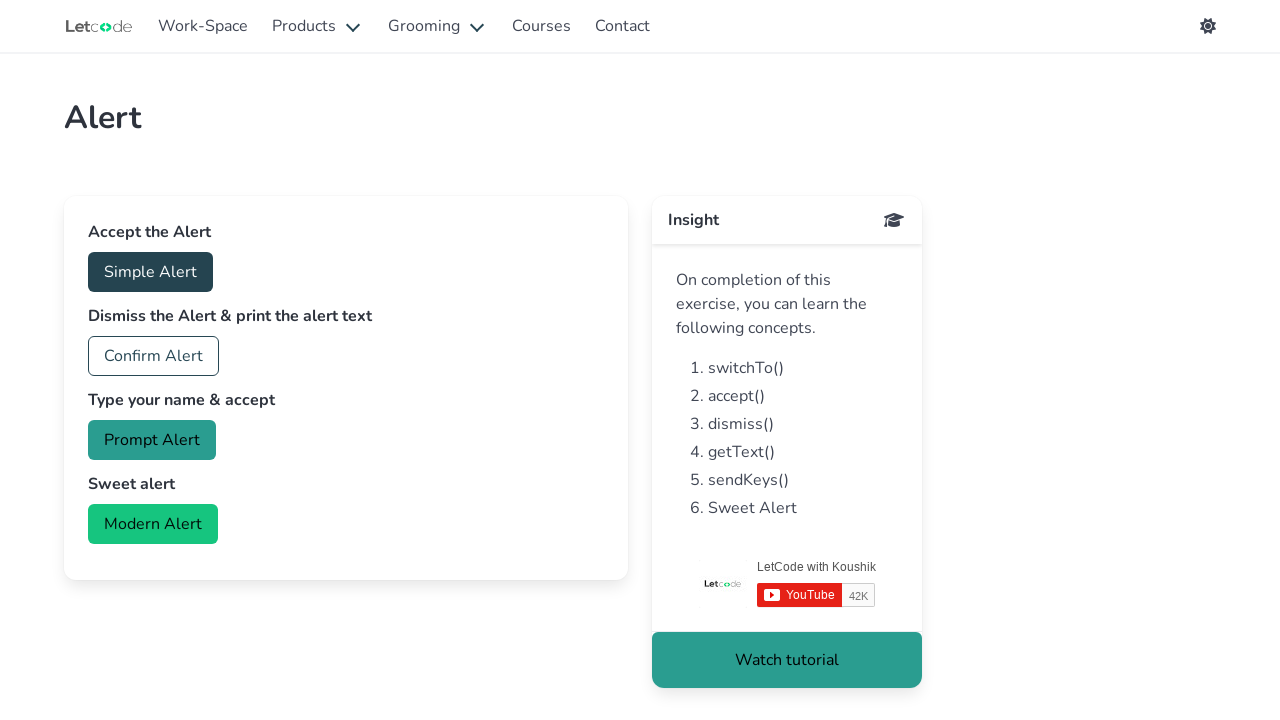

Registered dialog handler to accept alerts
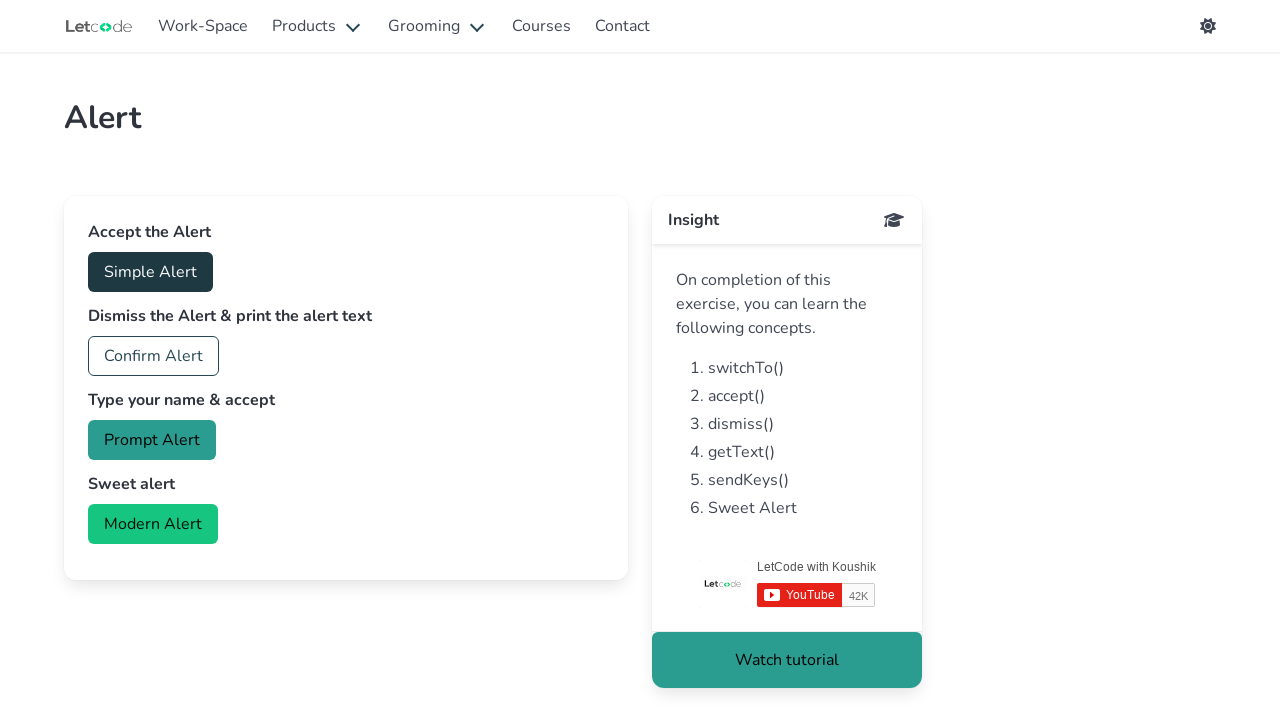

Waited for alert dialog to be handled
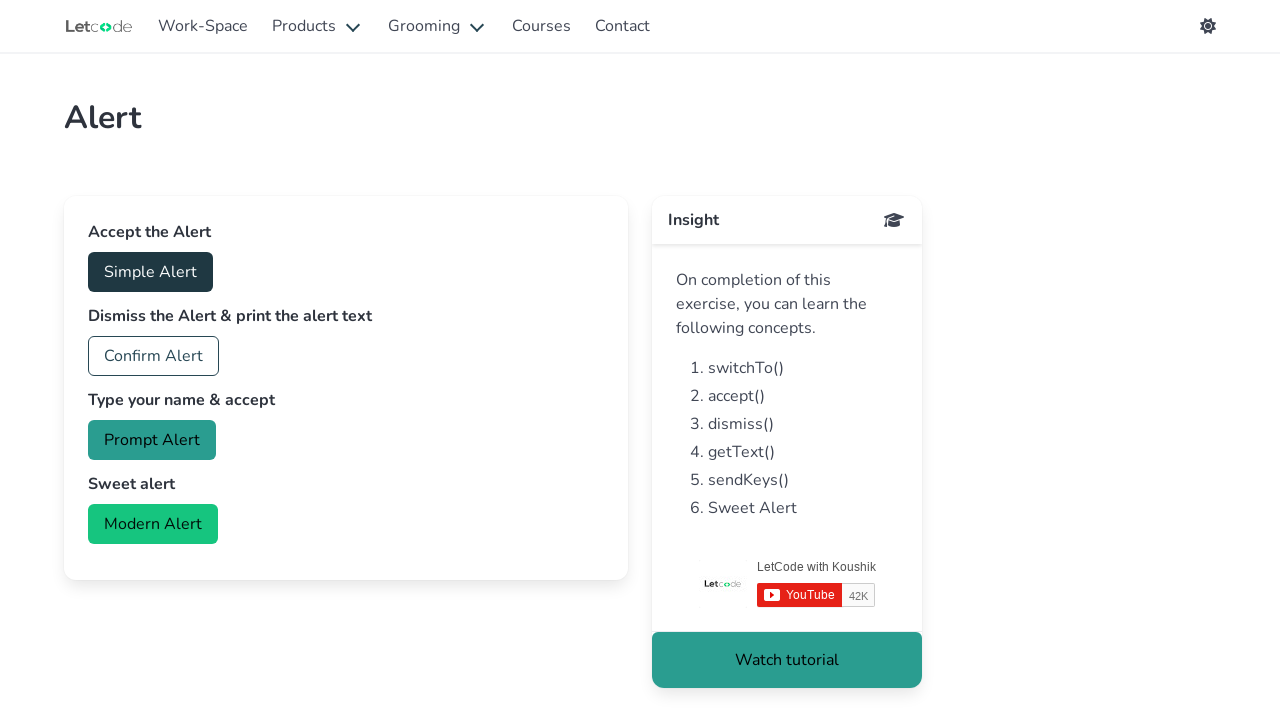

Clicked button to trigger confirm dialog at (154, 356) on #confirm
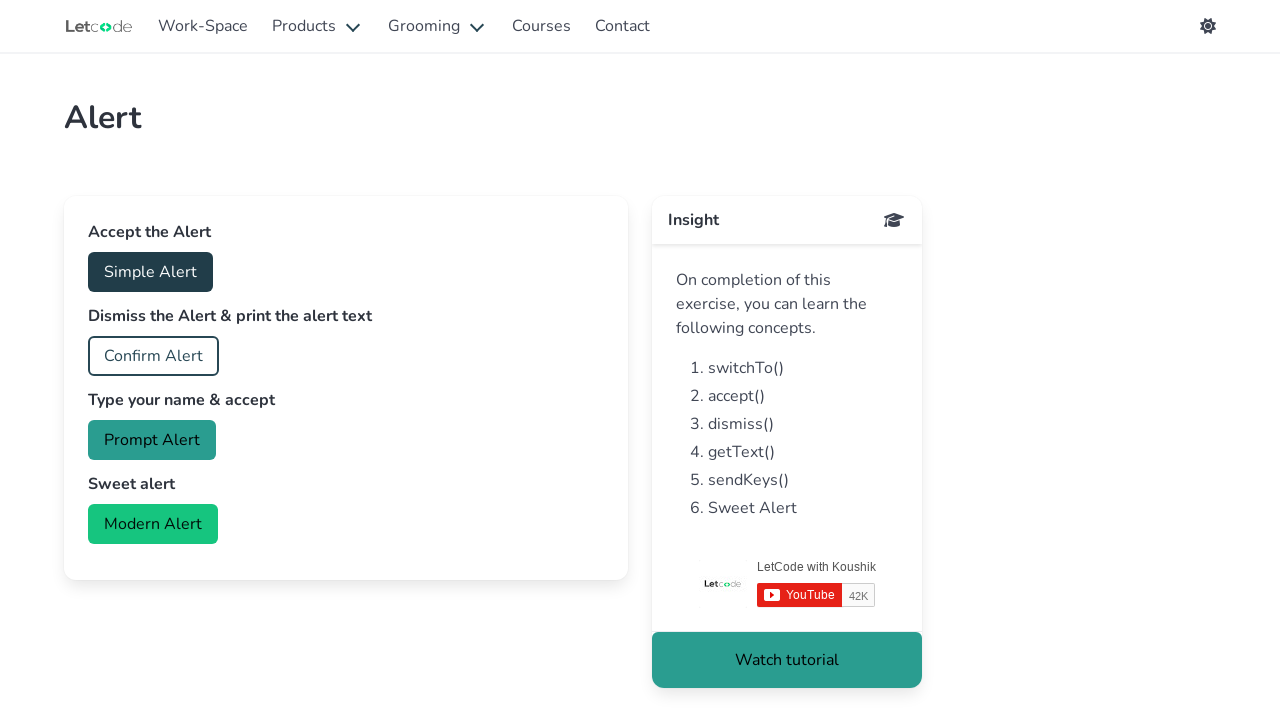

Registered dialog handler to dismiss confirmations
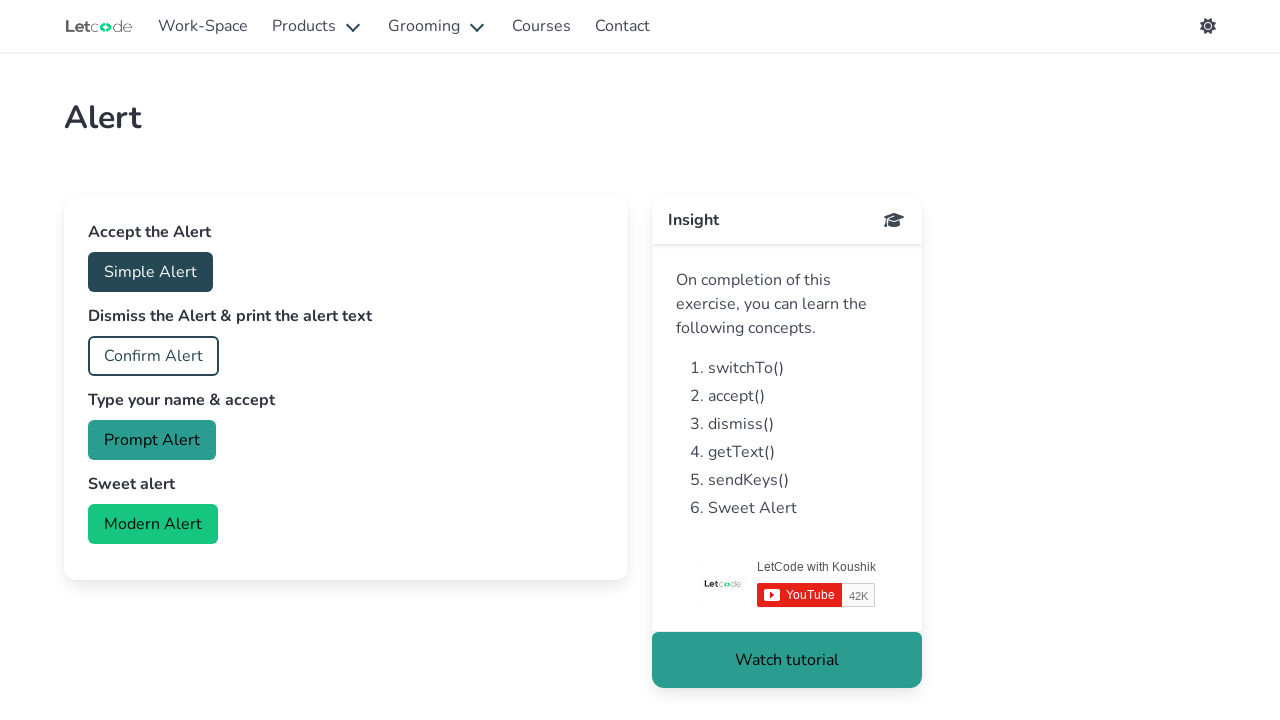

Waited for confirm dialog to be dismissed
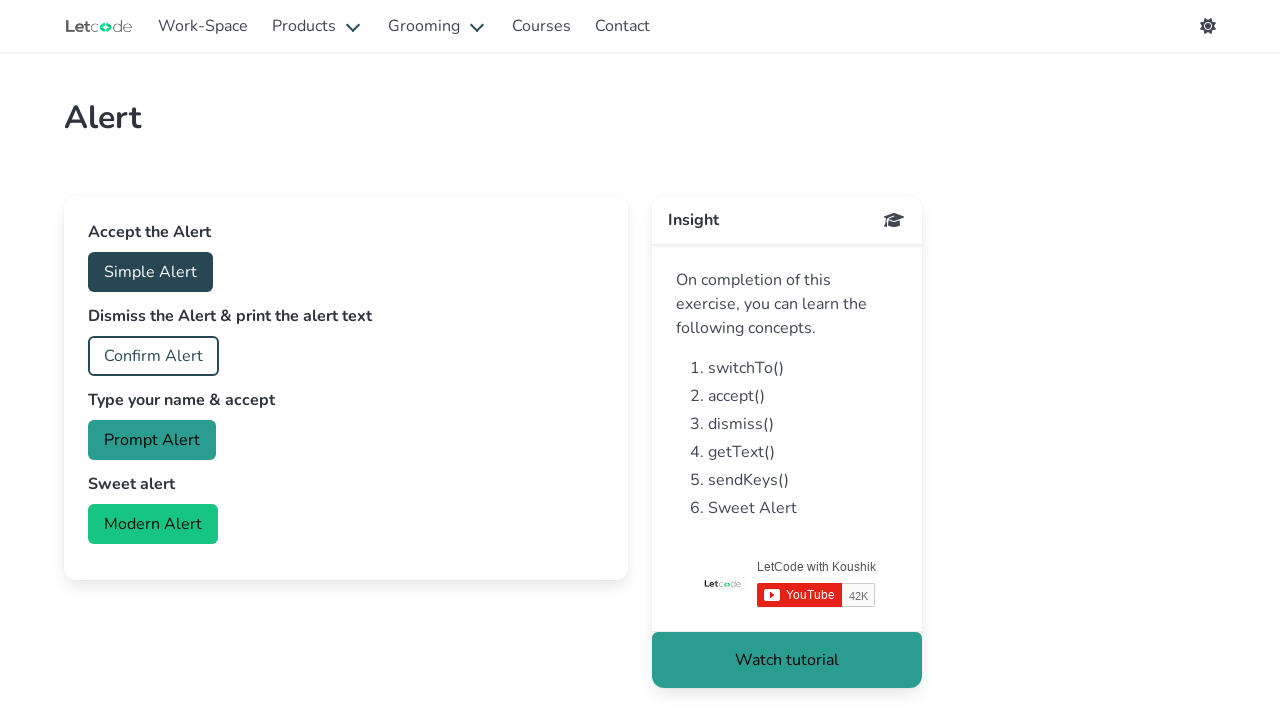

Clicked button to trigger prompt dialog at (152, 440) on #prompt
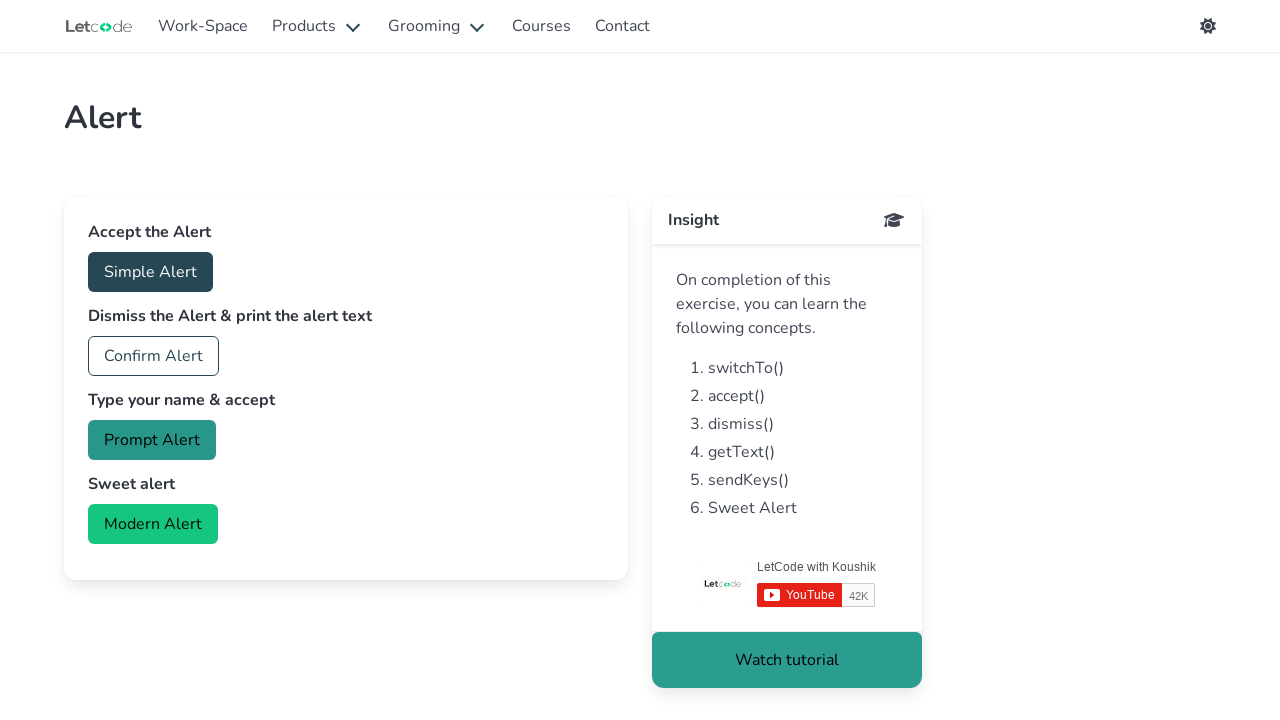

Registered dialog handler to enter 'prakhar' in prompt
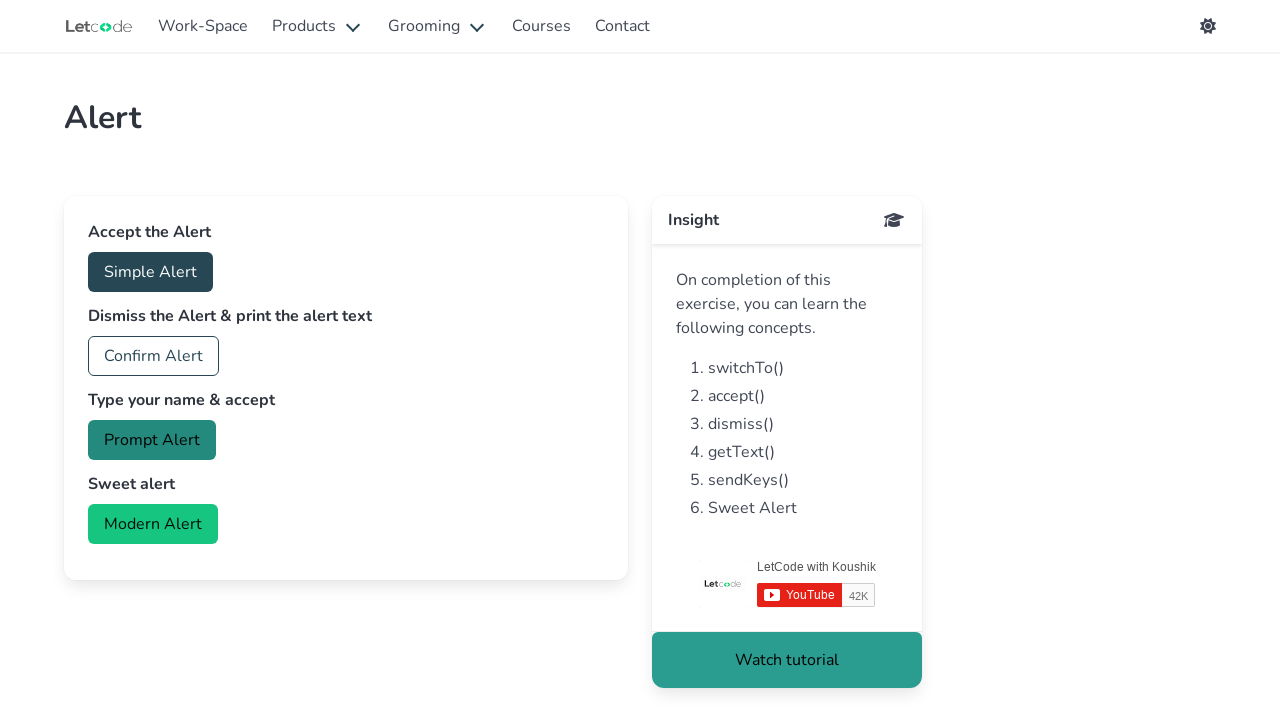

Waited for prompt dialog to be submitted
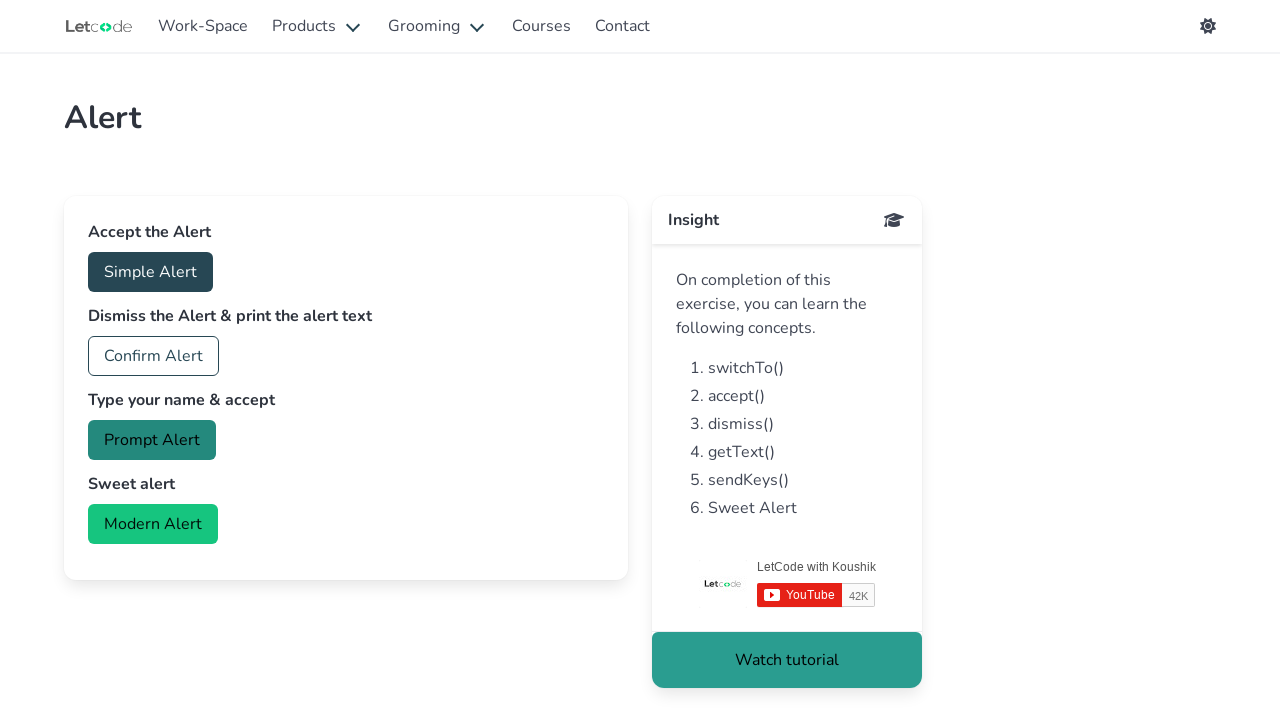

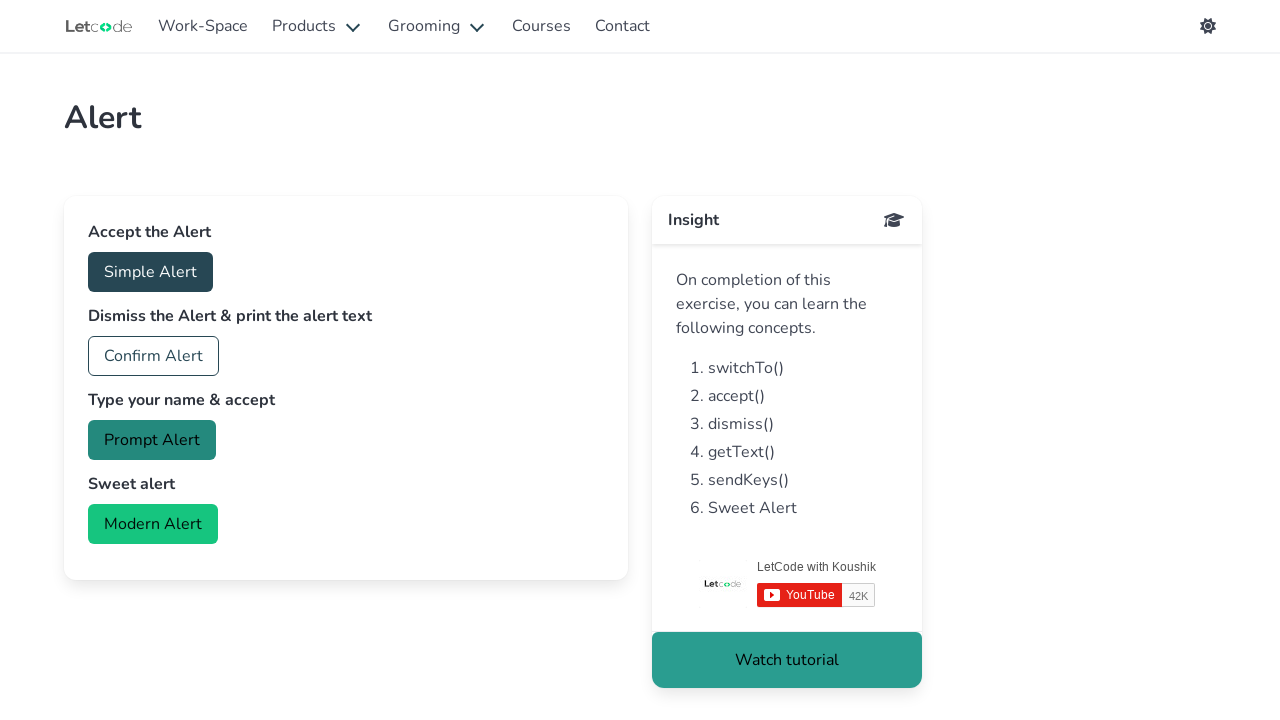